Tests infinite scroll functionality on Google Play Store movies page by repeatedly scrolling to the bottom until no more content loads

Starting URL: https://play.google.com/store/movies/top

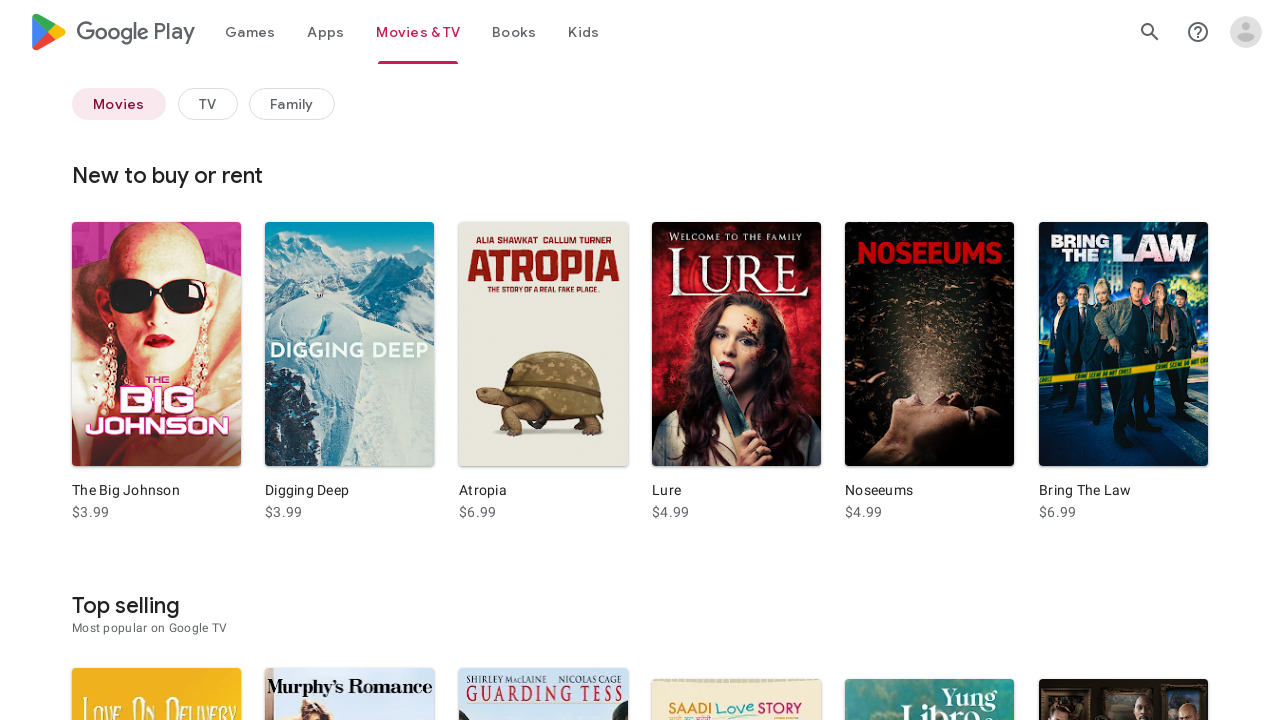

Retrieved initial page height from Google Play Store movies page
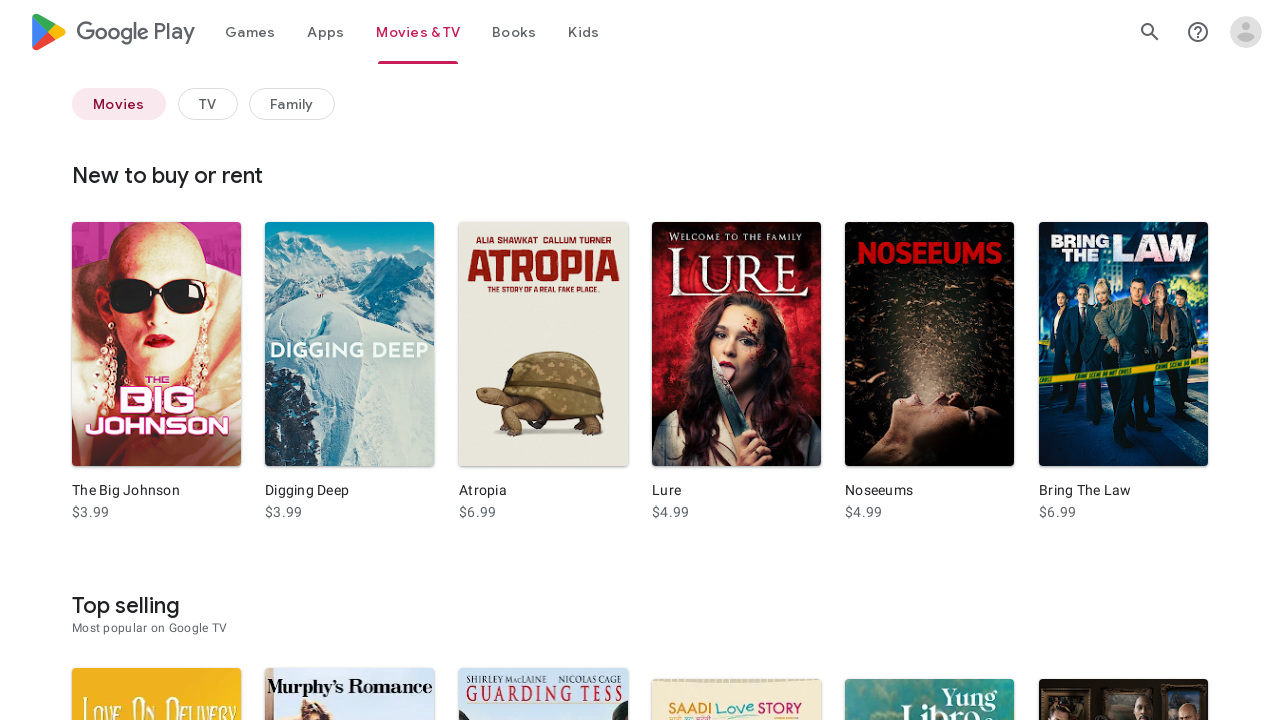

Scrolled to bottom of page (iteration 1)
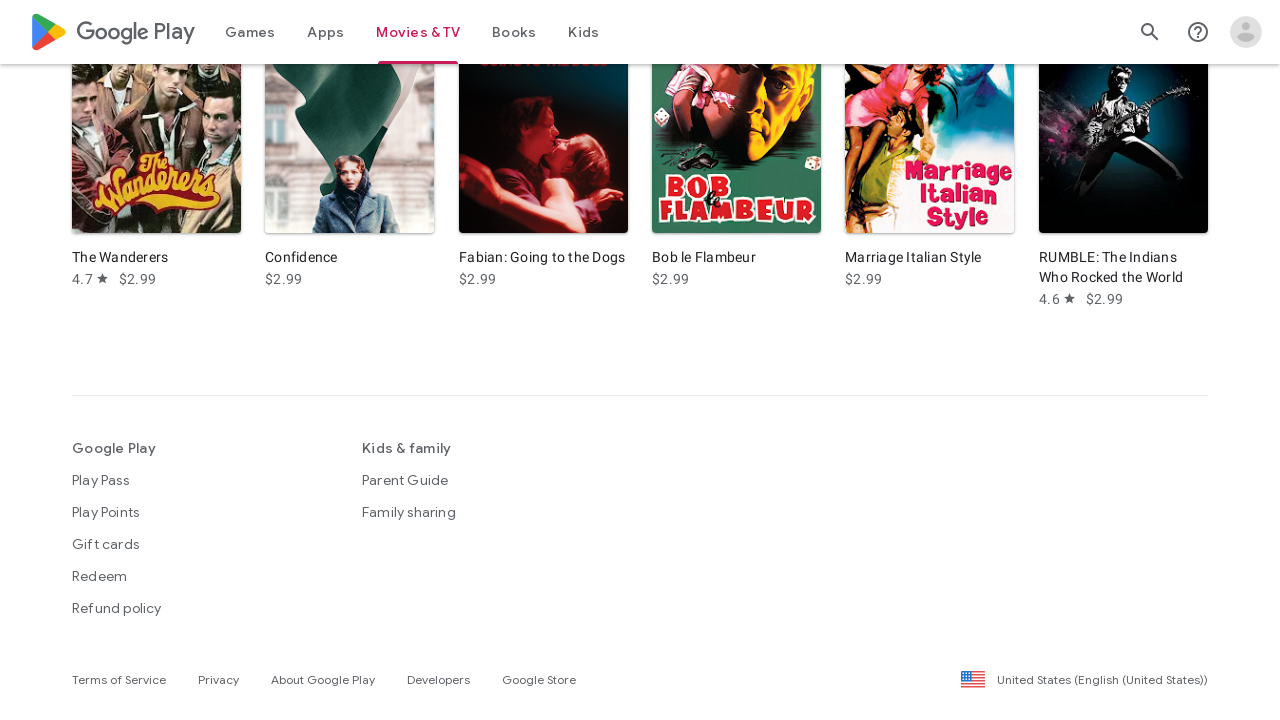

Waited 2000ms for new content to load
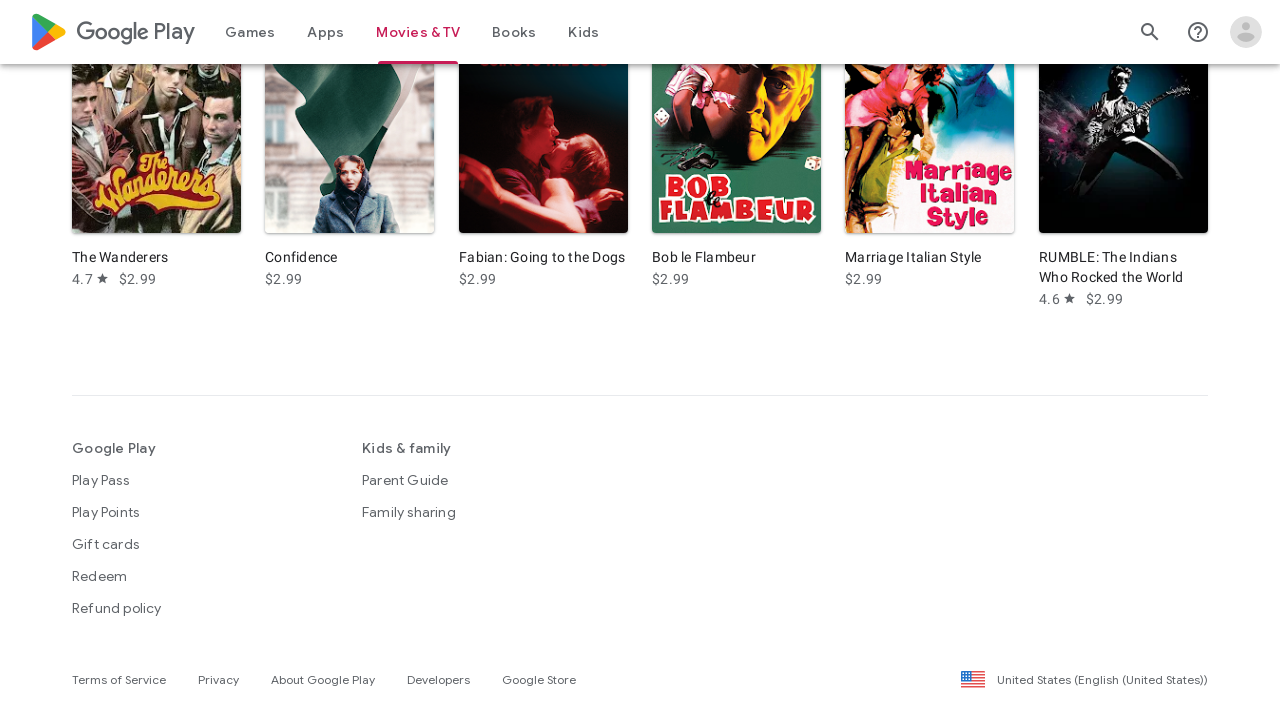

Retrieved current page height after scroll
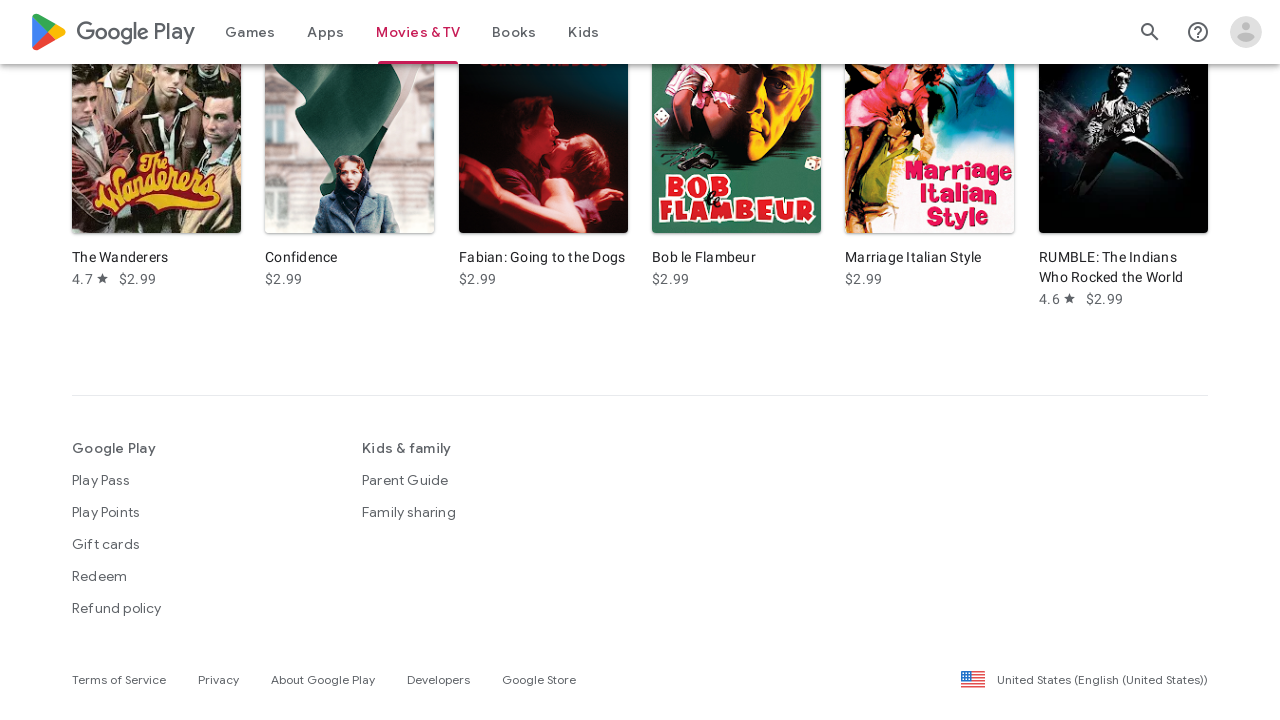

Detected no new content loaded - infinite scroll has reached the bottom
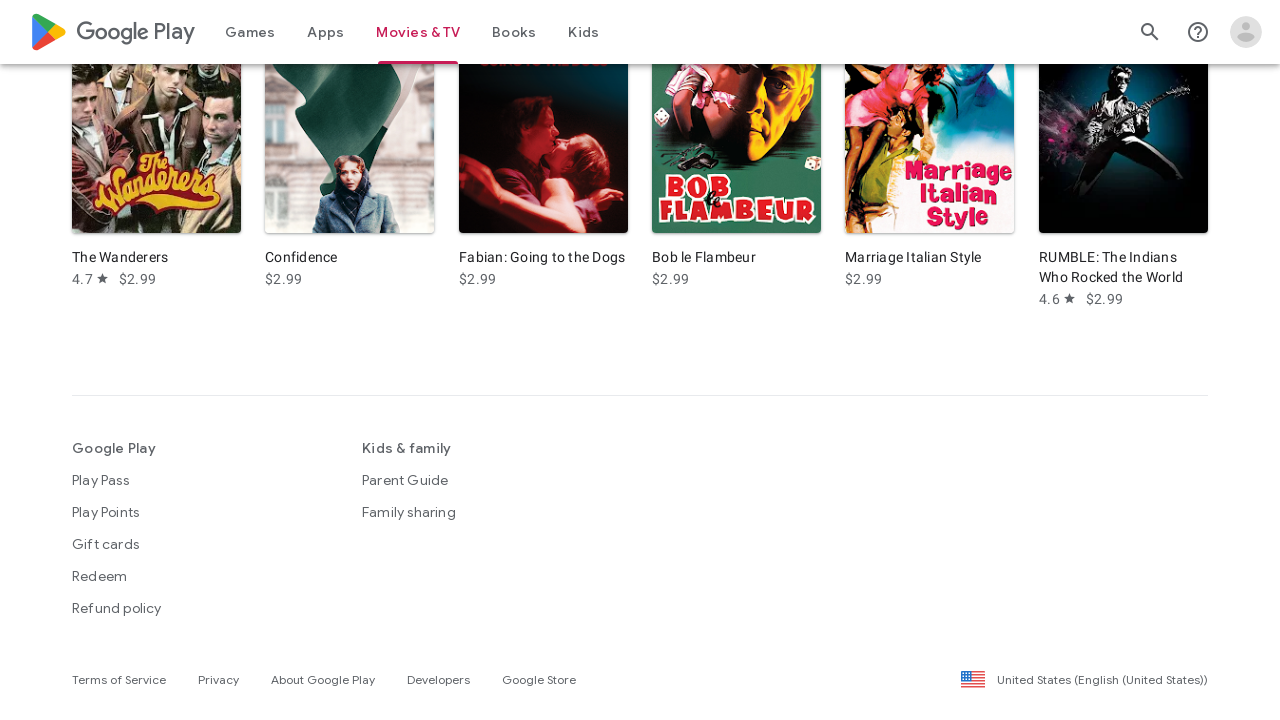

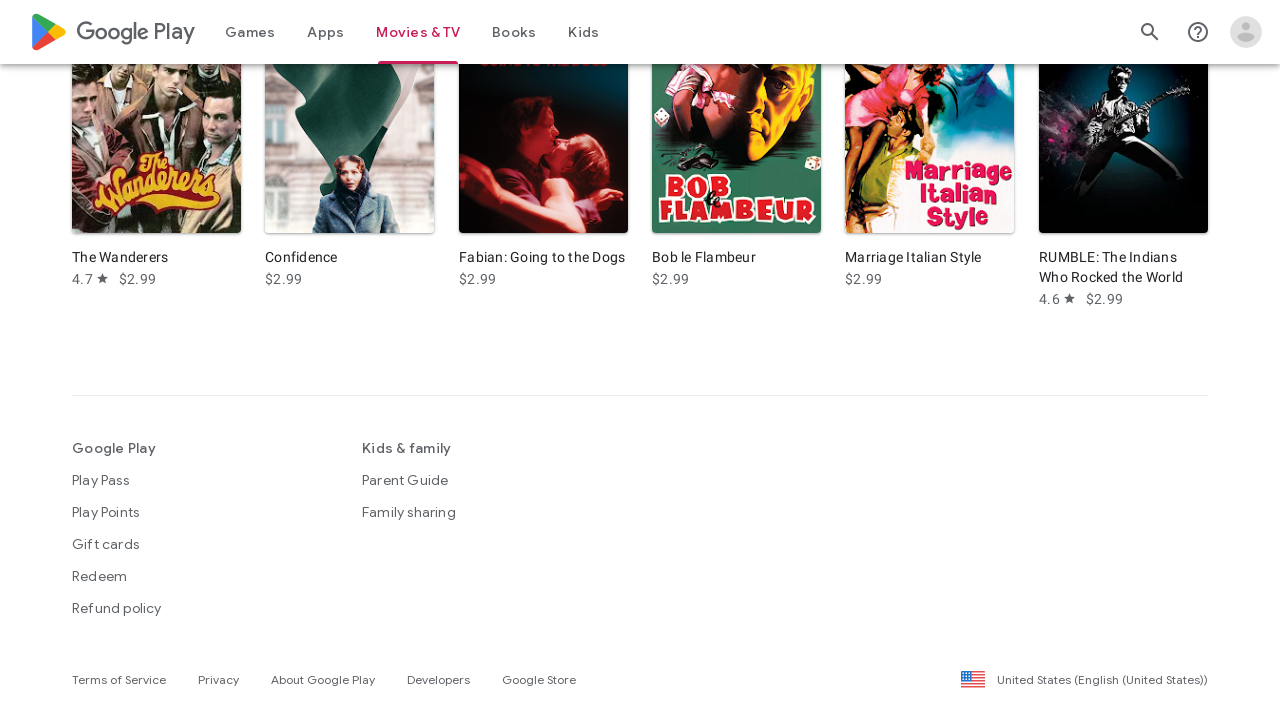